Skips the demo, fills the challenge Gemma input, and submits a search query

Starting URL: https://neuronpedia.org/gemma-scope#microscope

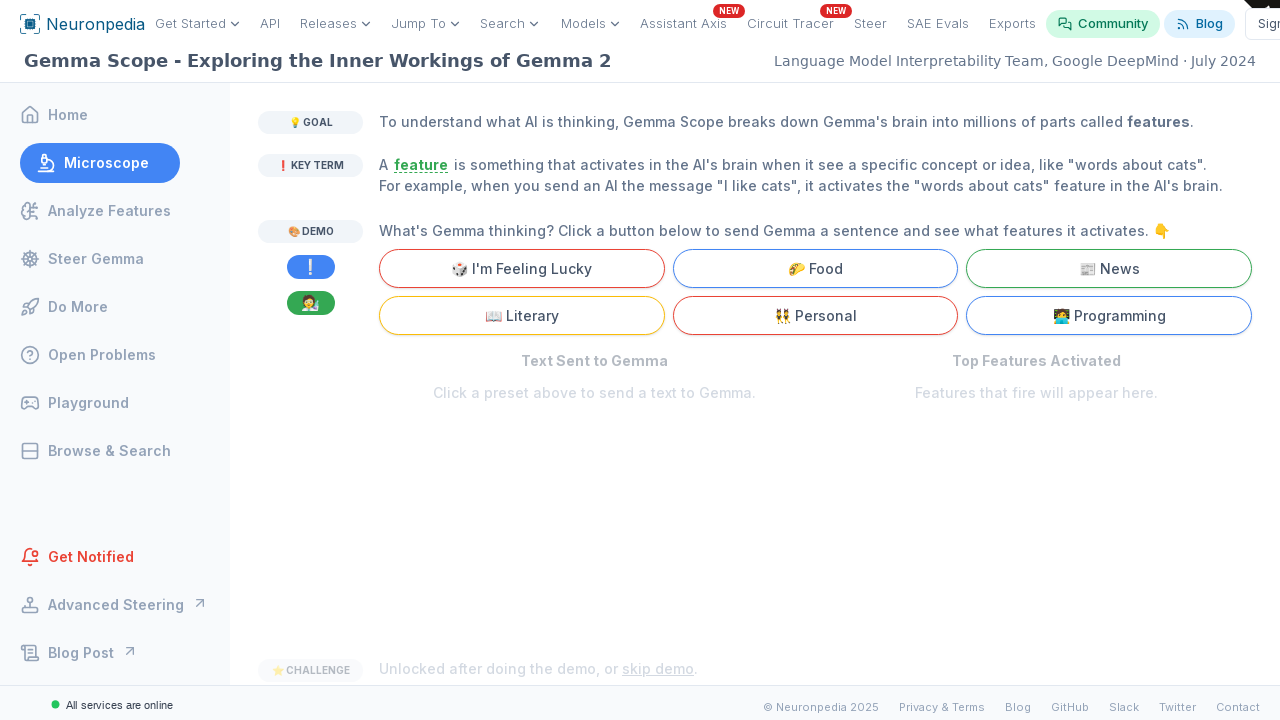

Clicked 'skip demo' button to bypass demo at (658, 669) on internal:text="skip demo"i >> nth=0
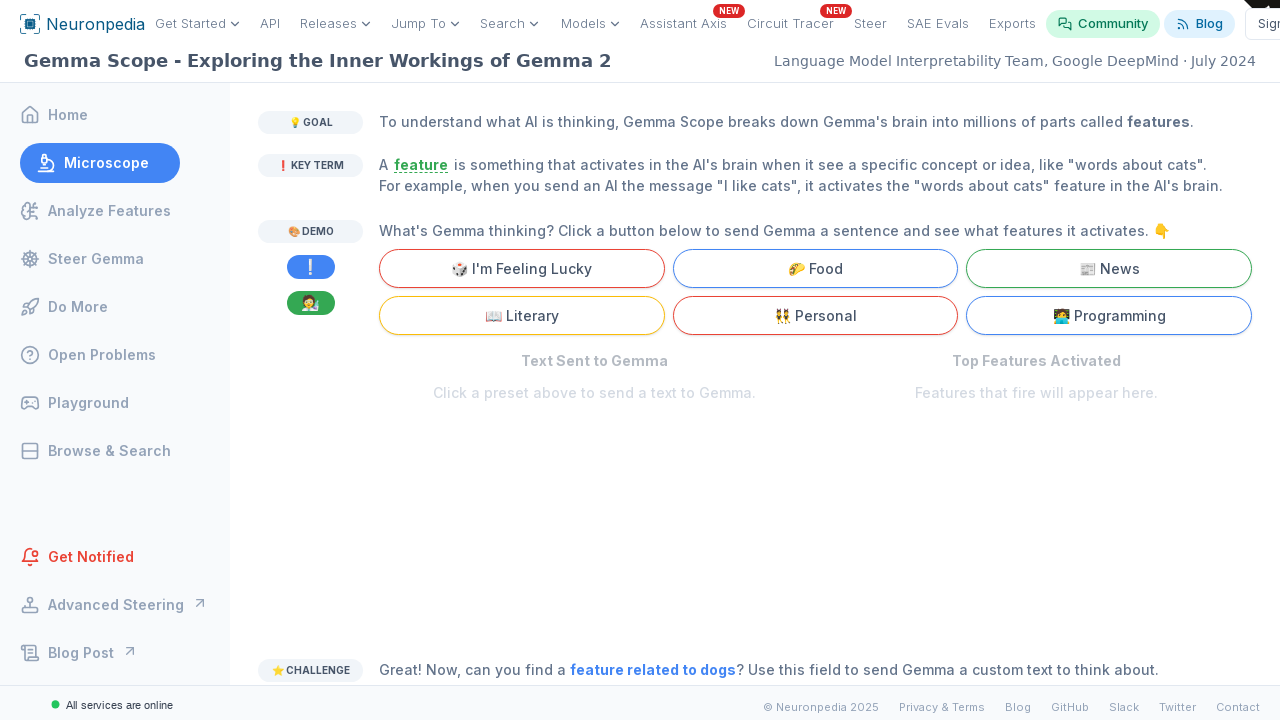

Located challenge Gemma search input field
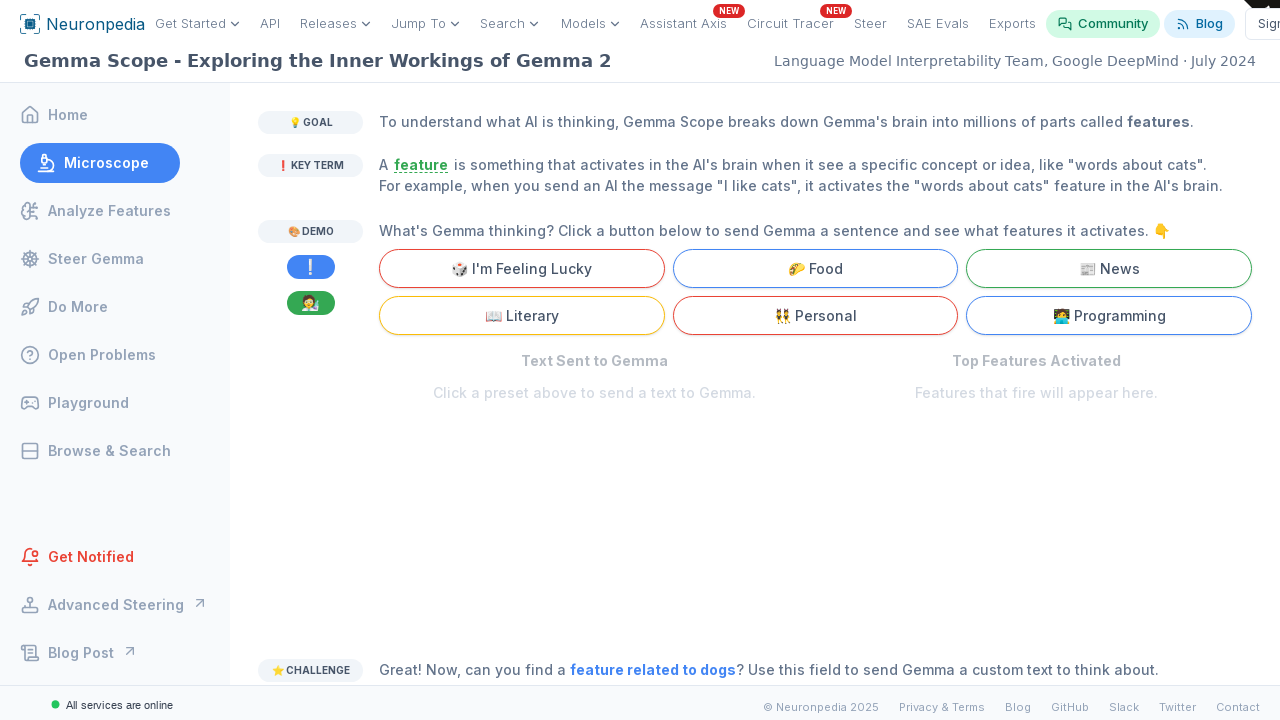

Filled search input with 'testing inputs' on internal:attr=[placeholder="Hint: Try a short sentence instead of a word or phra
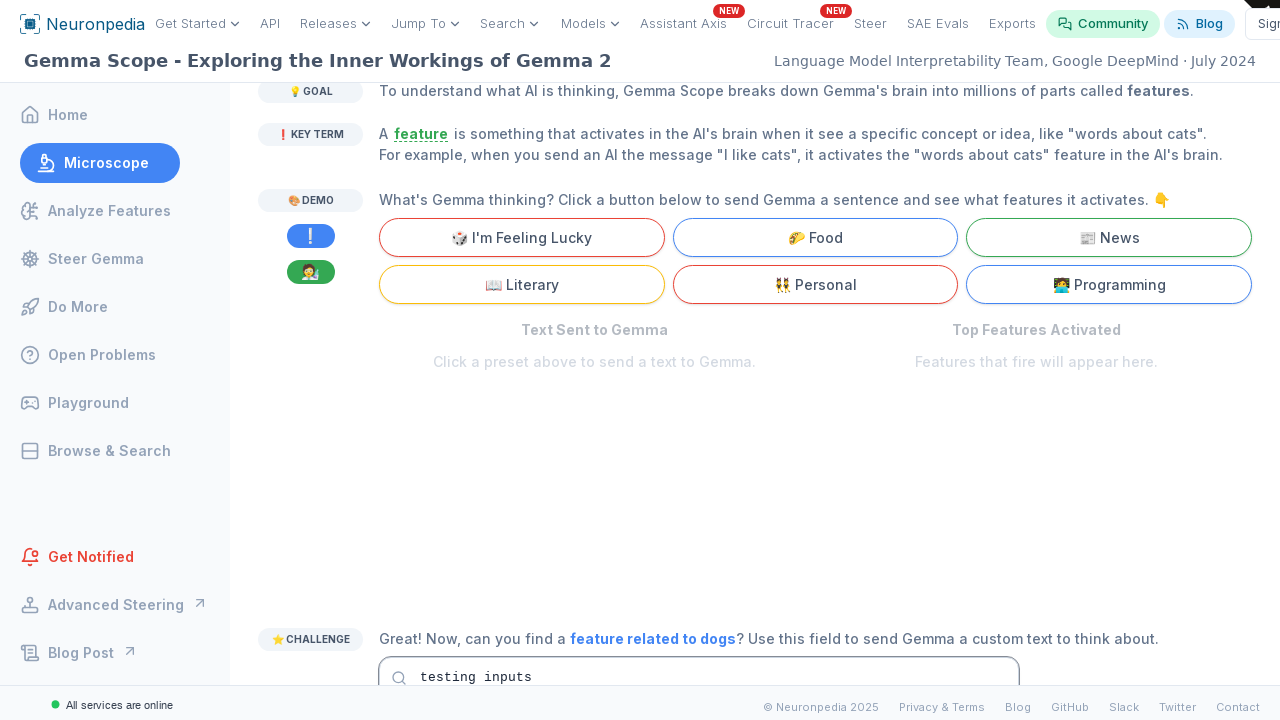

Pressed Enter to submit search query on internal:attr=[placeholder="Hint: Try a short sentence instead of a word or phra
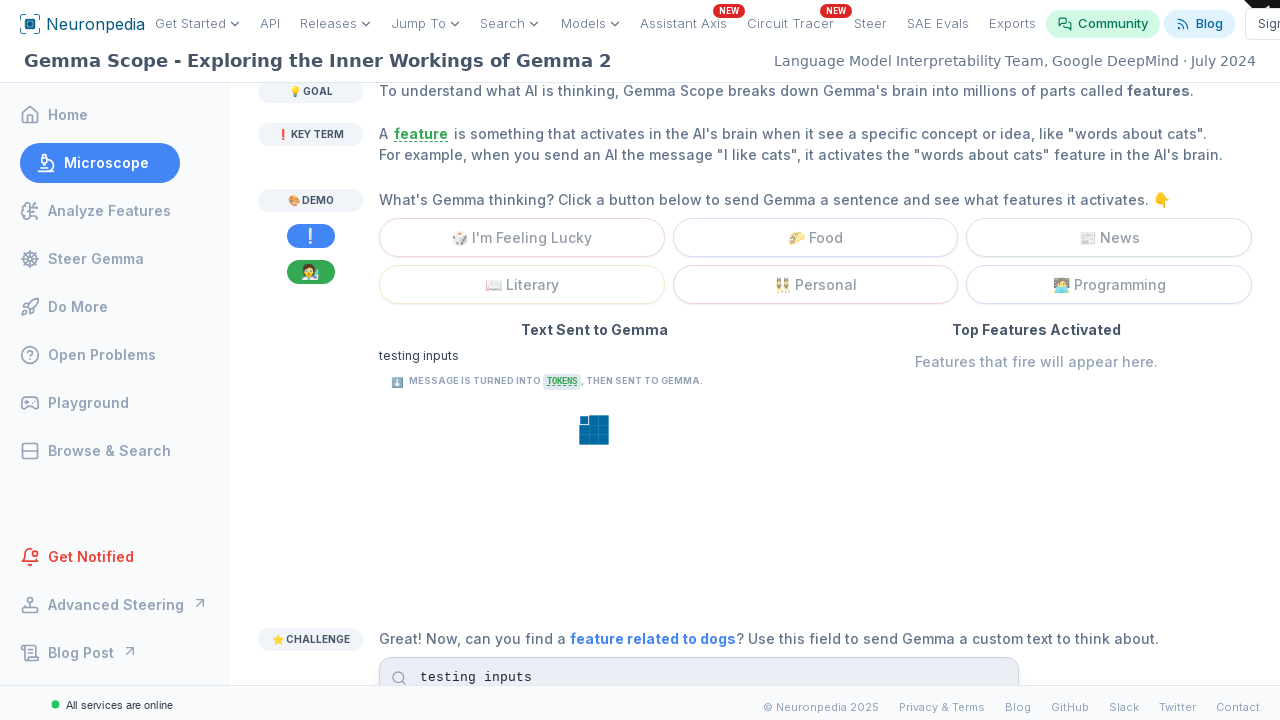

Waited for preset hint to disappear, confirming search completed
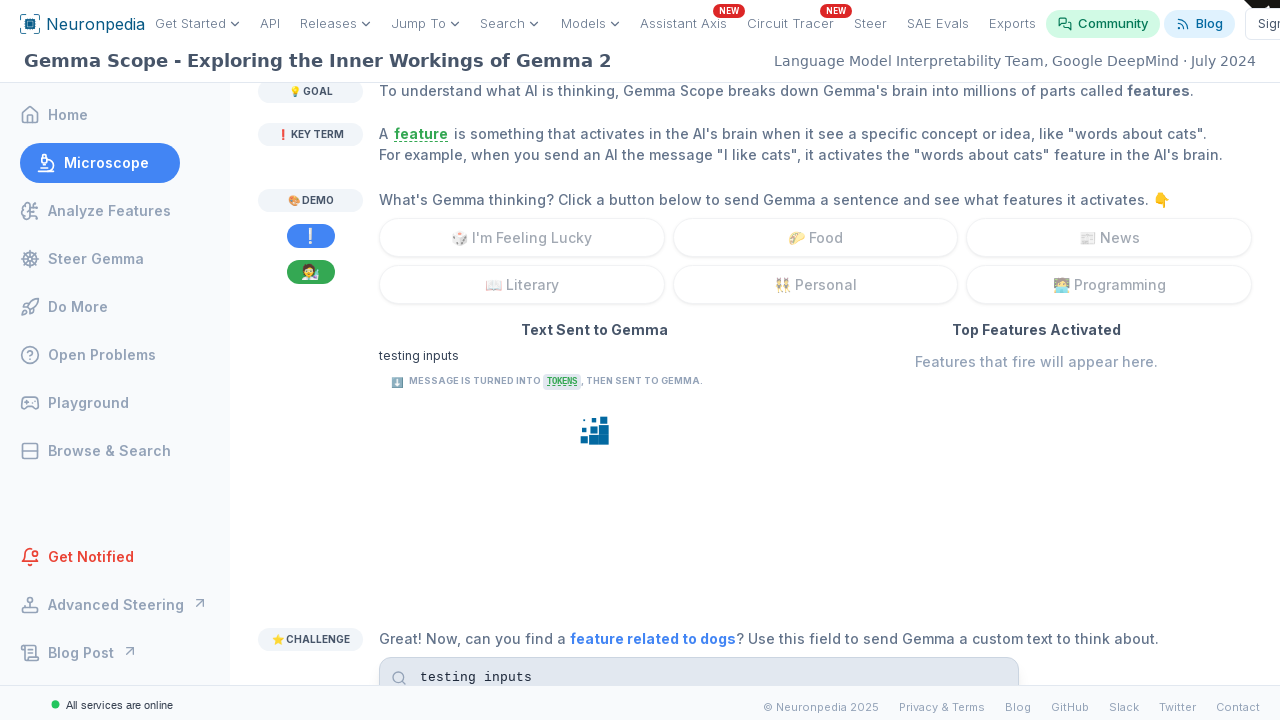

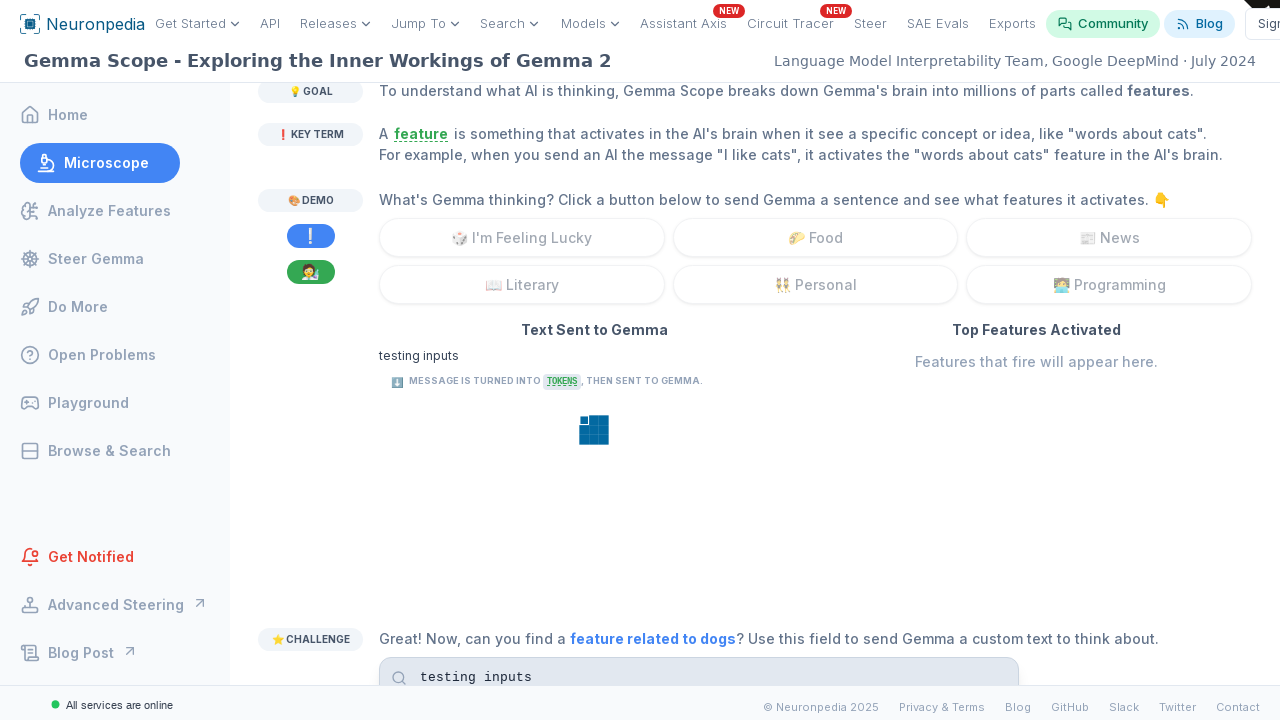